Tests registration form validation when username field is left empty, verifying error message is displayed

Starting URL: https://practice.expandtesting.com/register

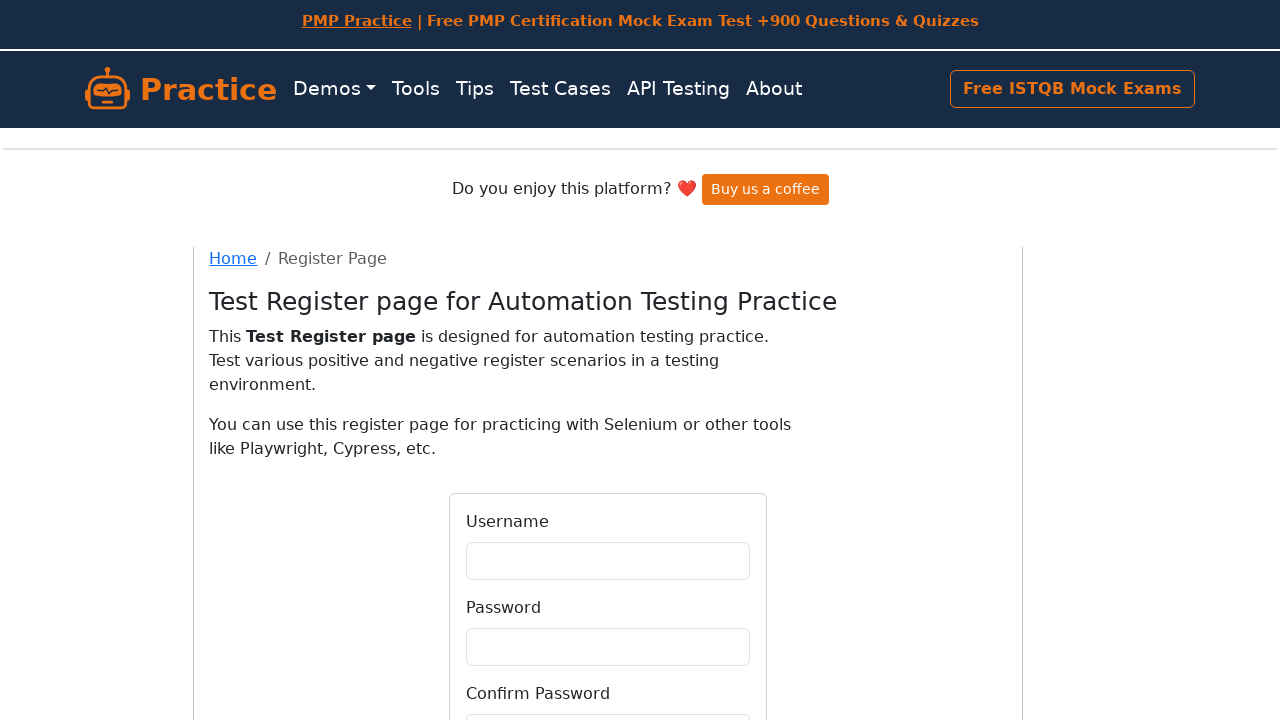

Page loaded - h1 element found
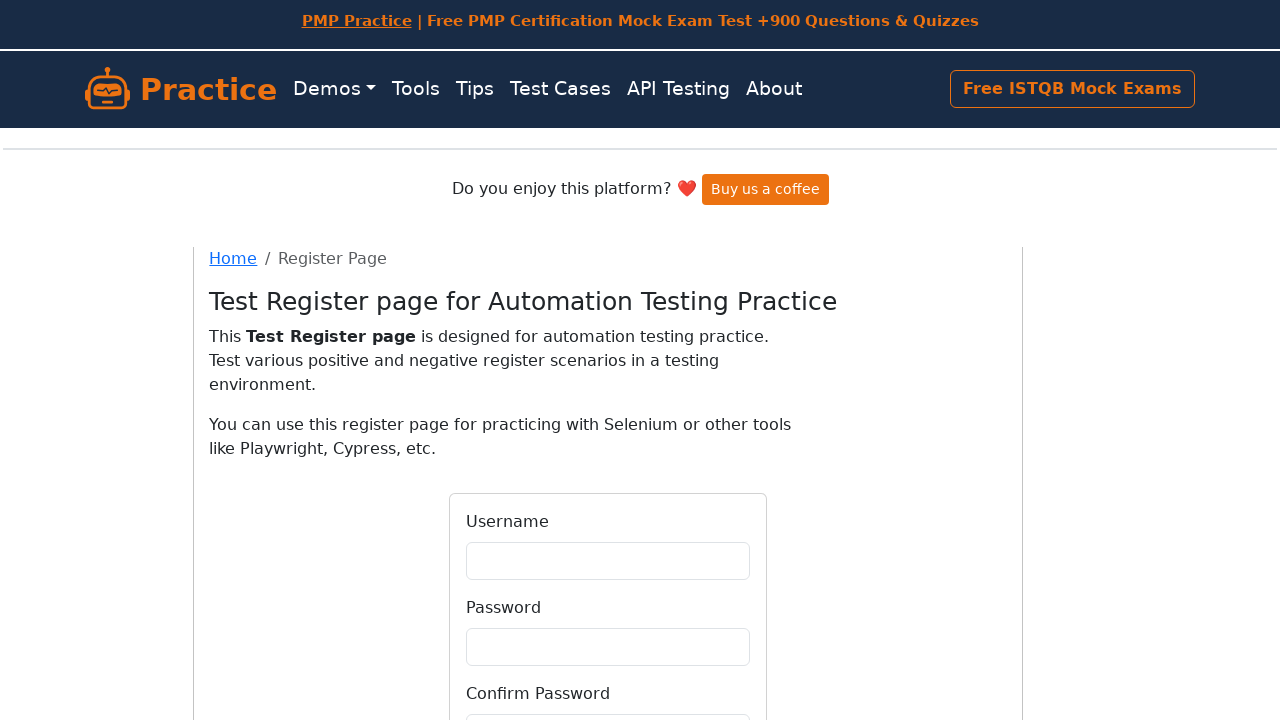

Clicked username field at (608, 560) on #username
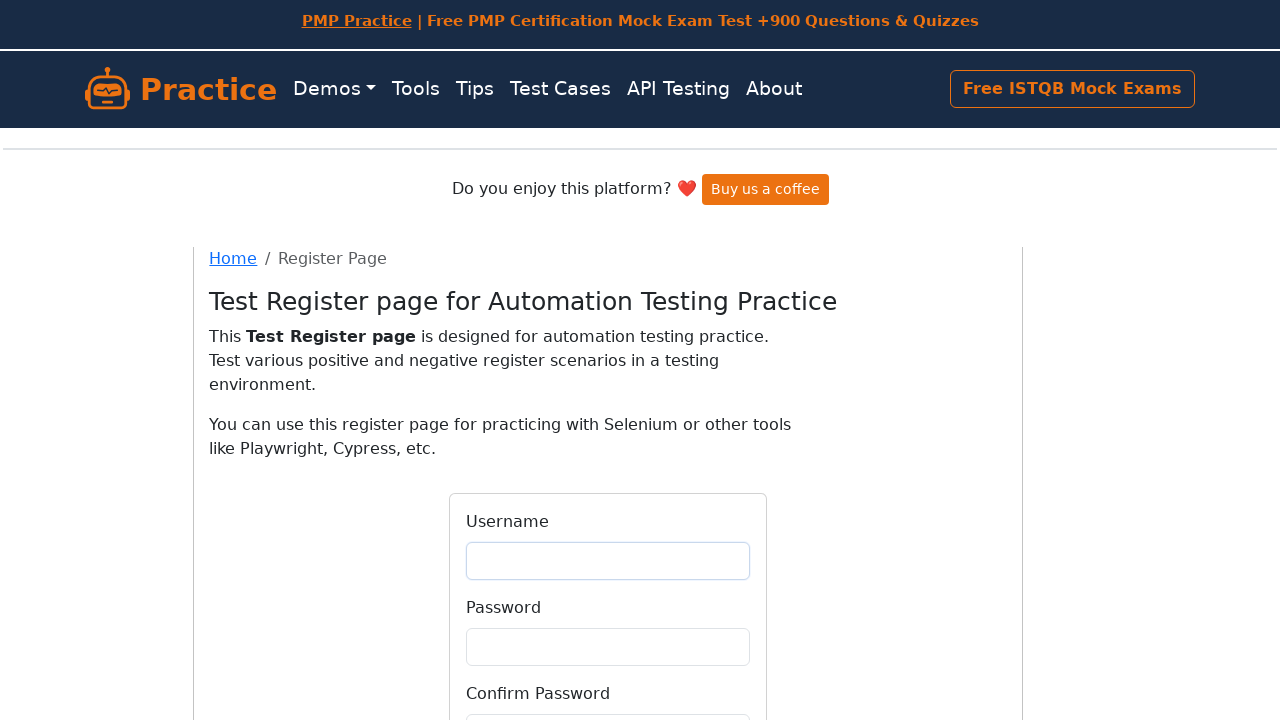

Left username field empty on #username
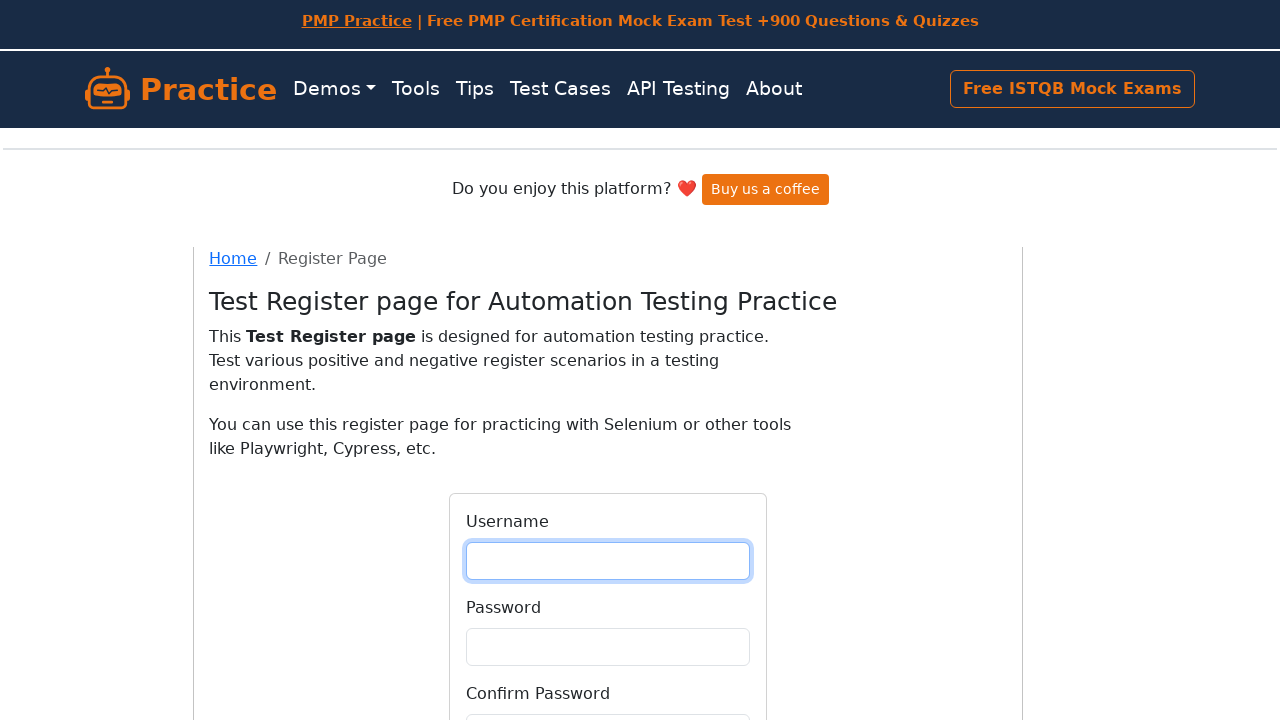

Clicked password field at (608, 646) on #password
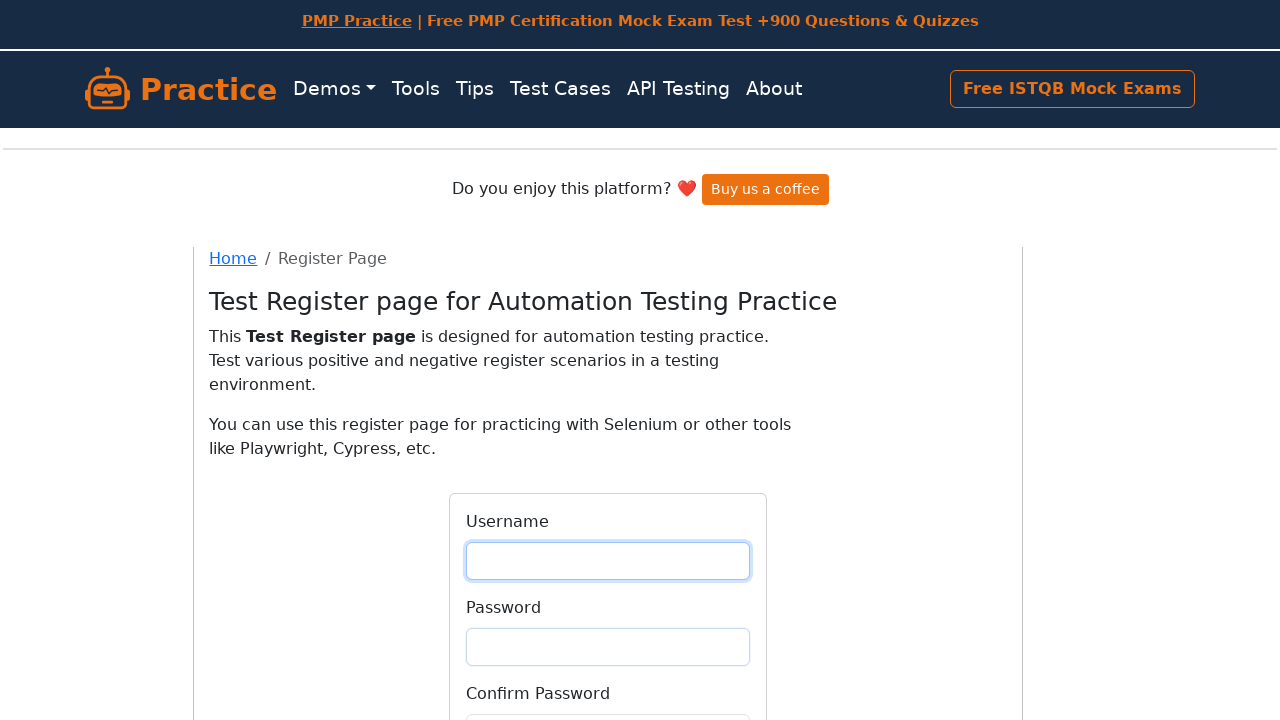

Filled password field with 'password123' on #password
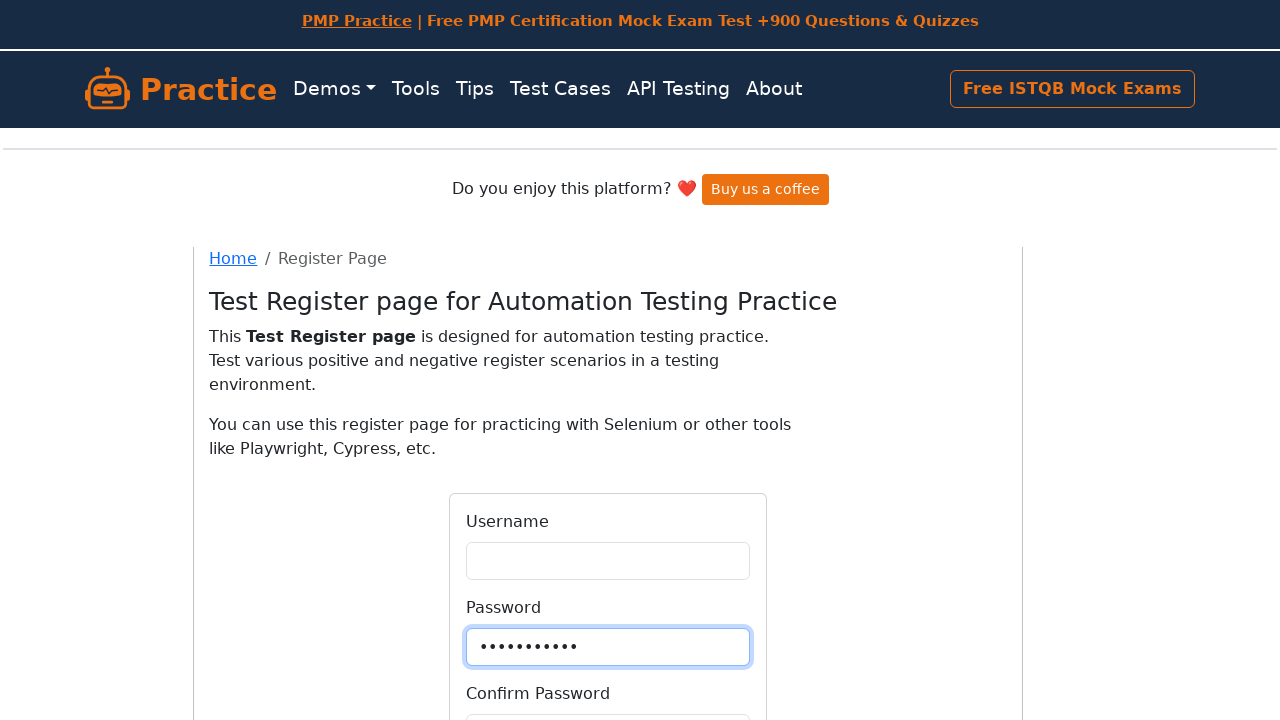

Clicked confirm password field at (608, 701) on #confirmPassword
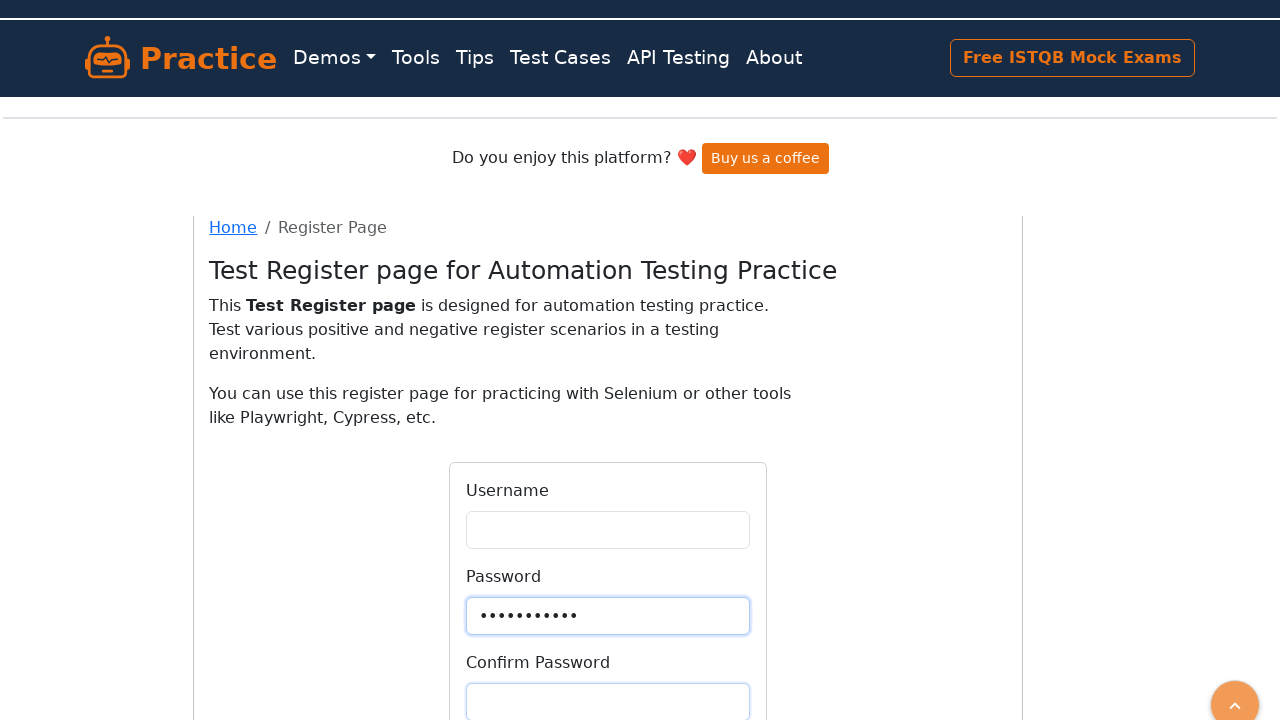

Filled confirm password field with 'password123' on #confirmPassword
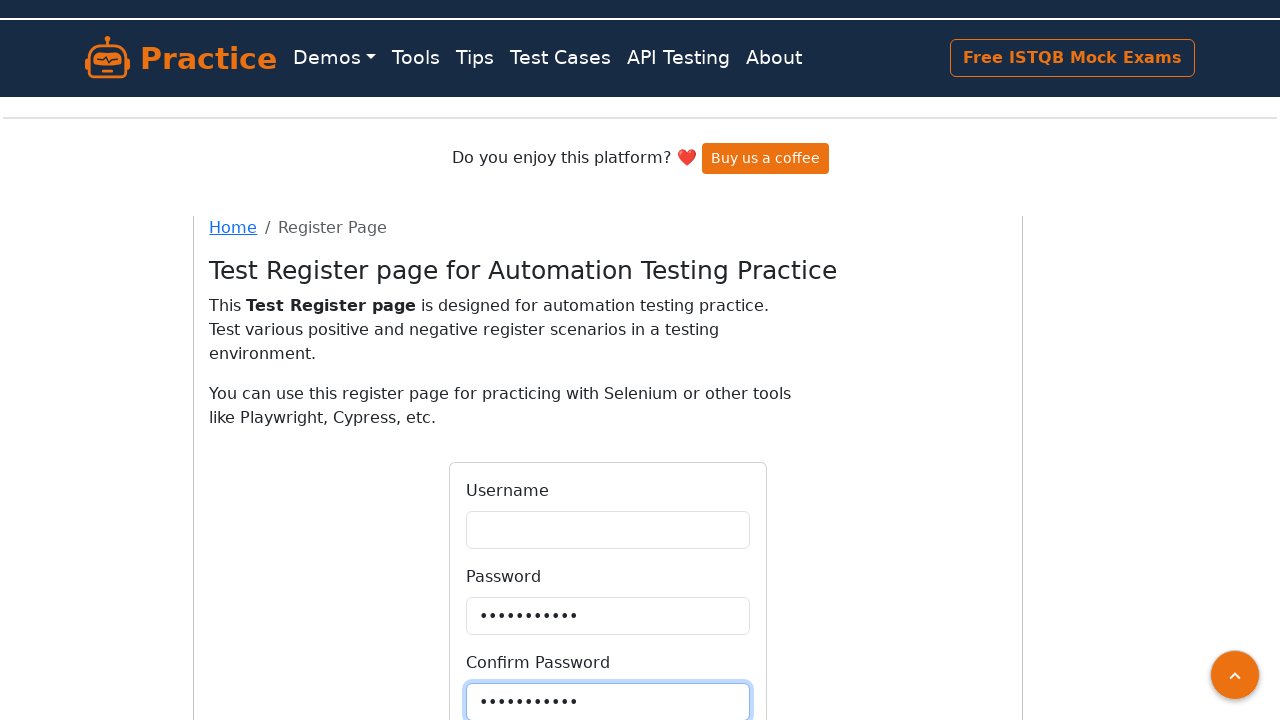

Clicked register button at (608, 564) on button.btn.btn-primary
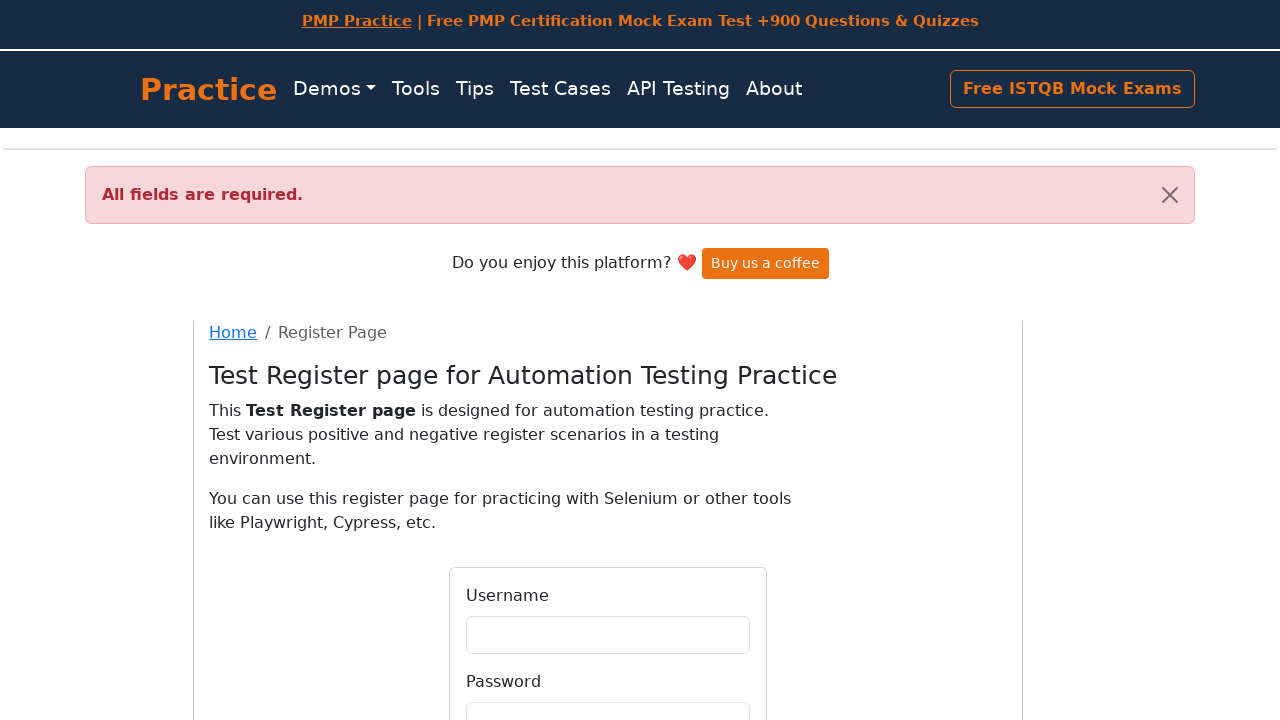

Error message displayed - validation for missing username confirmed
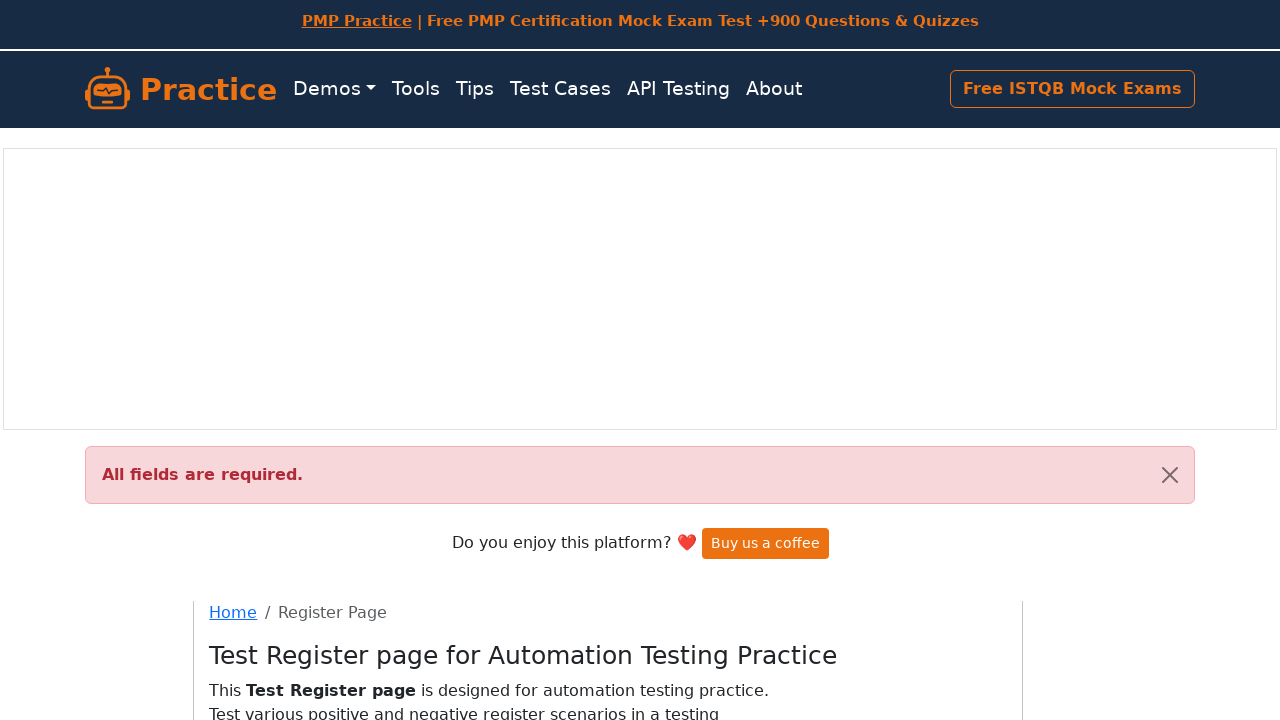

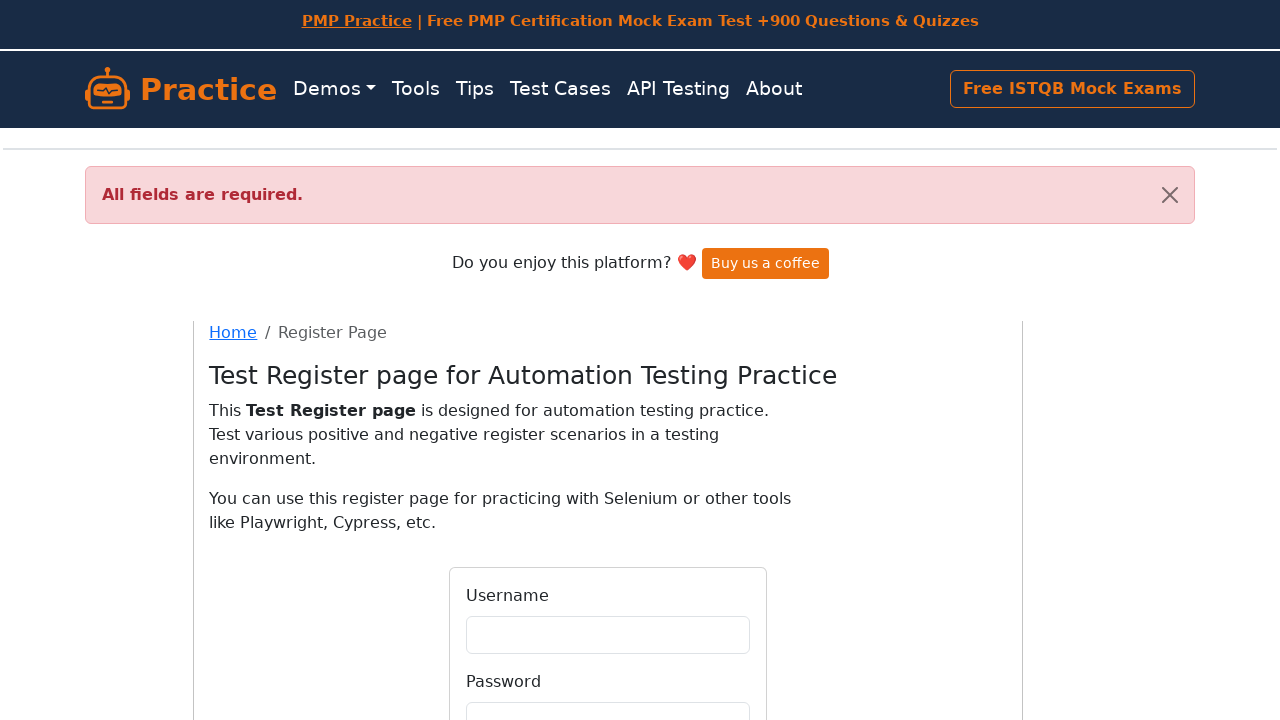